Tests A/B test opt-out functionality by first verifying the page shows a test variation, then adding an opt-out cookie, refreshing the page, and confirming the A/B test is disabled.

Starting URL: http://the-internet.herokuapp.com/abtest

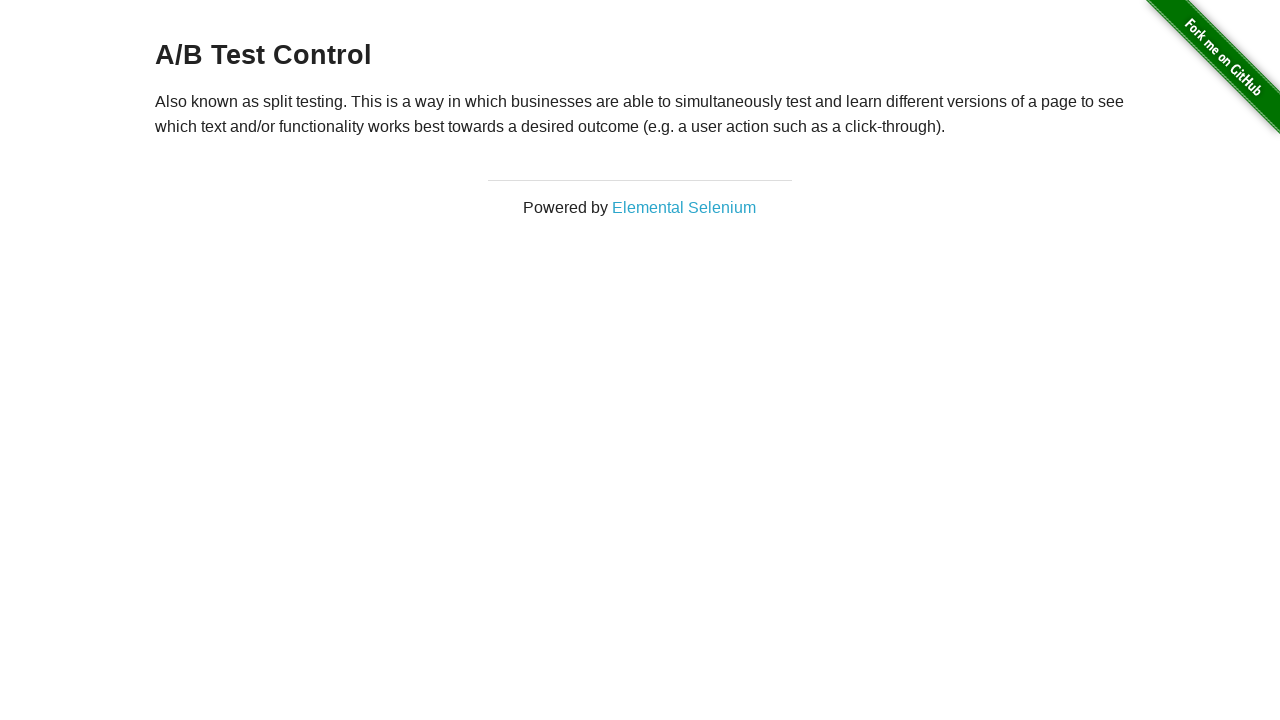

Located h3 heading element
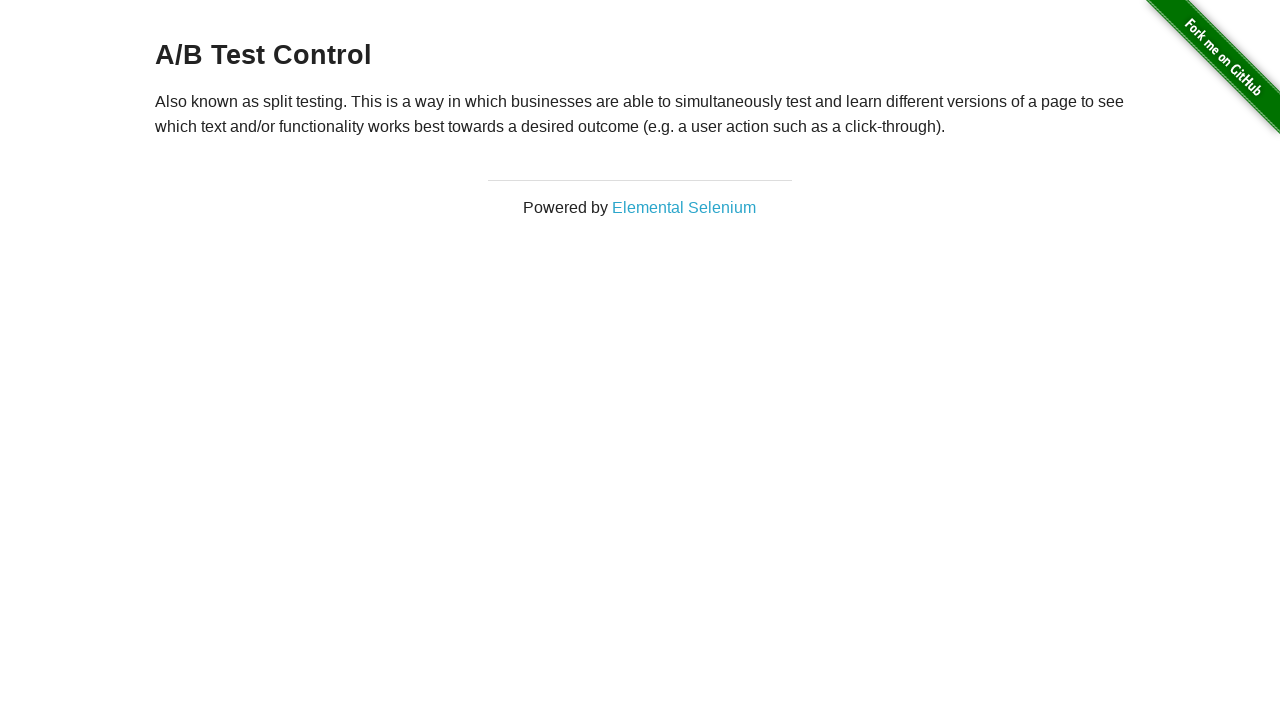

Retrieved heading text content
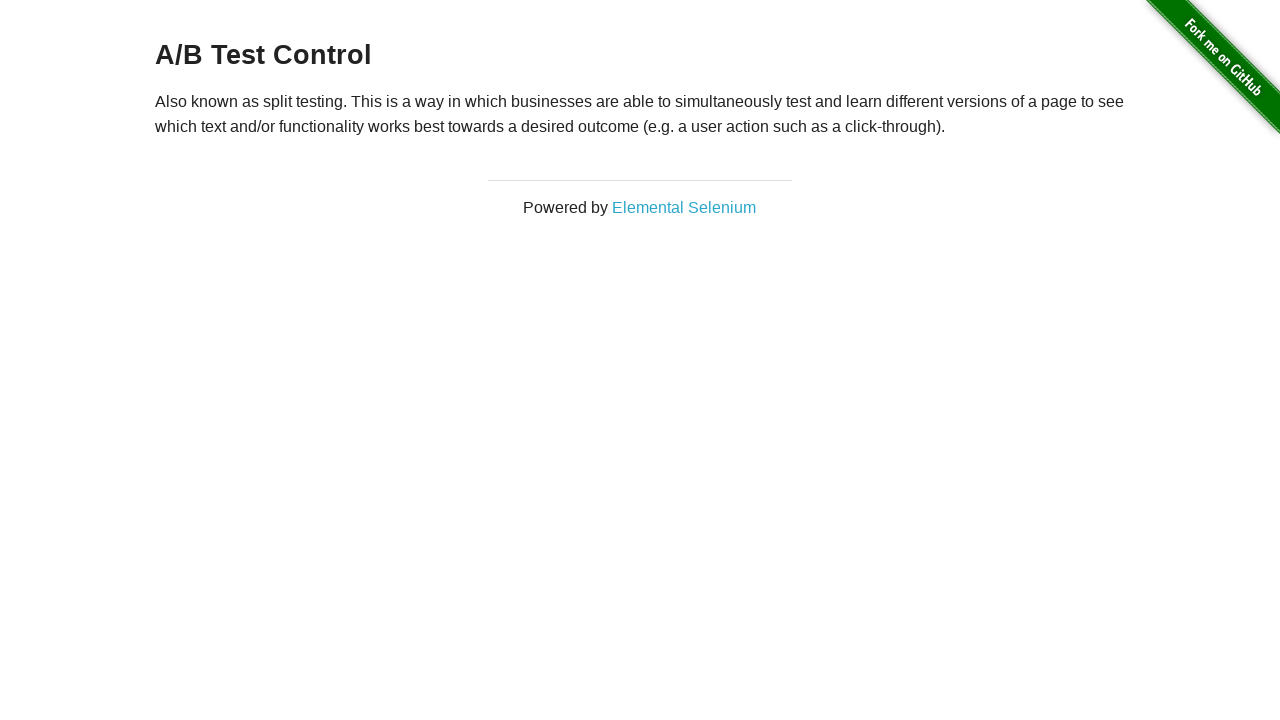

Verified page shows A/B test variation: A/B Test Control
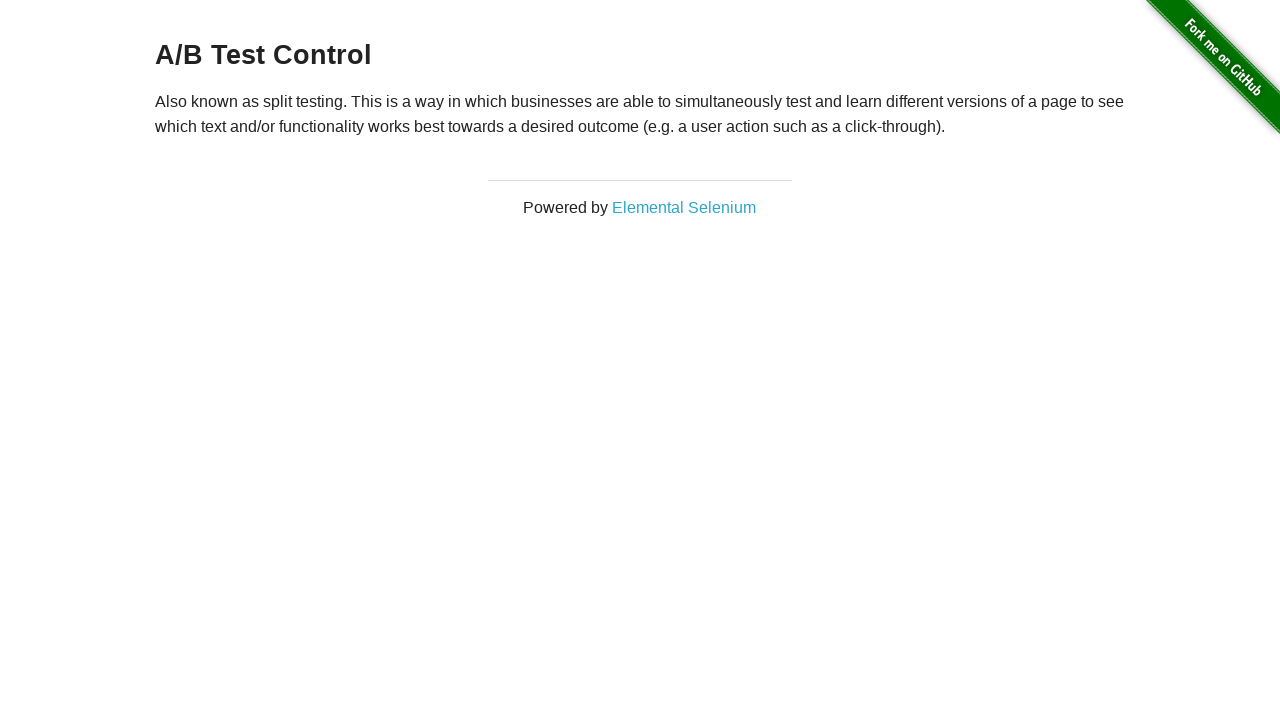

Added optimizelyOptOut cookie to context
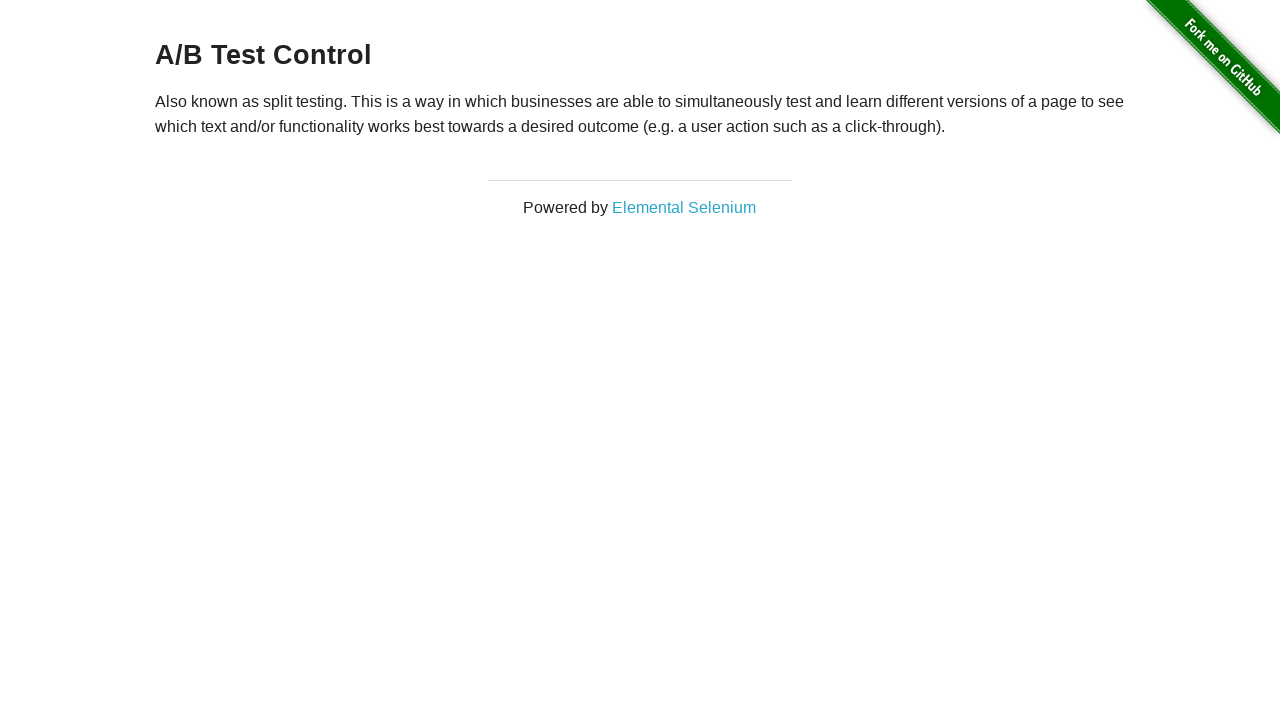

Reloaded page after adding opt-out cookie
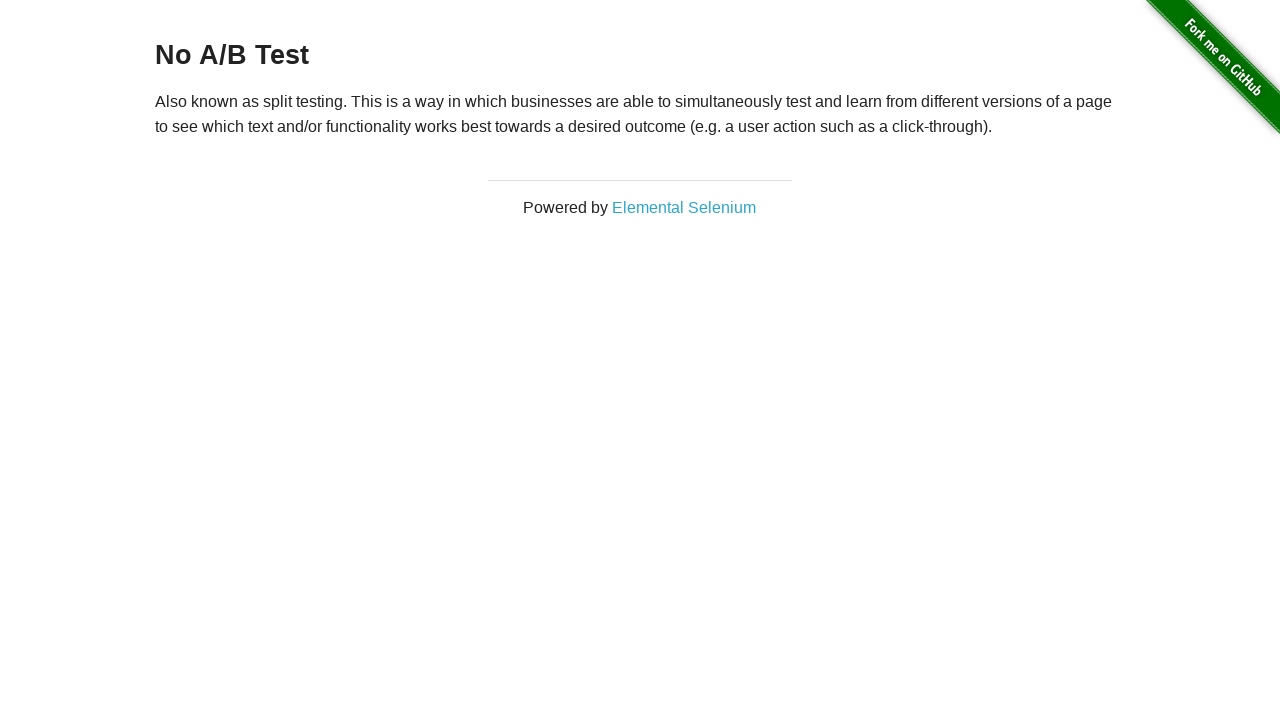

Retrieved heading text after page reload
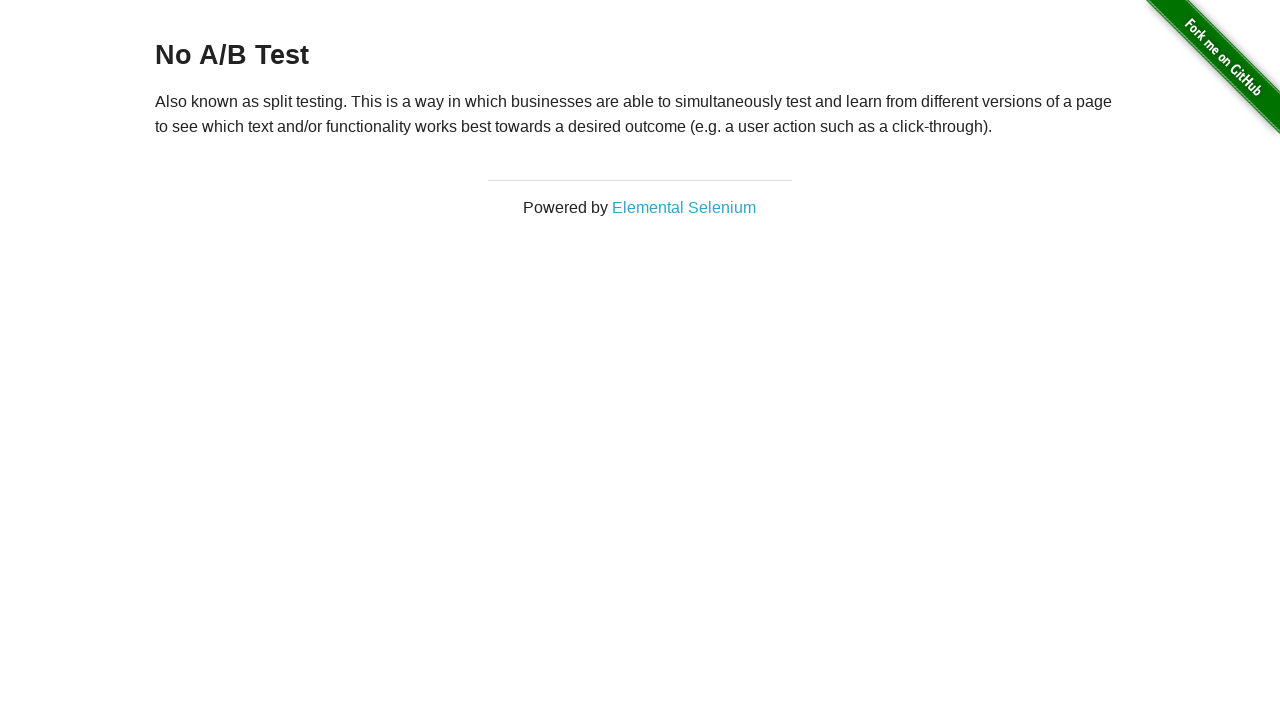

Verified A/B test is disabled and page shows 'No A/B Test'
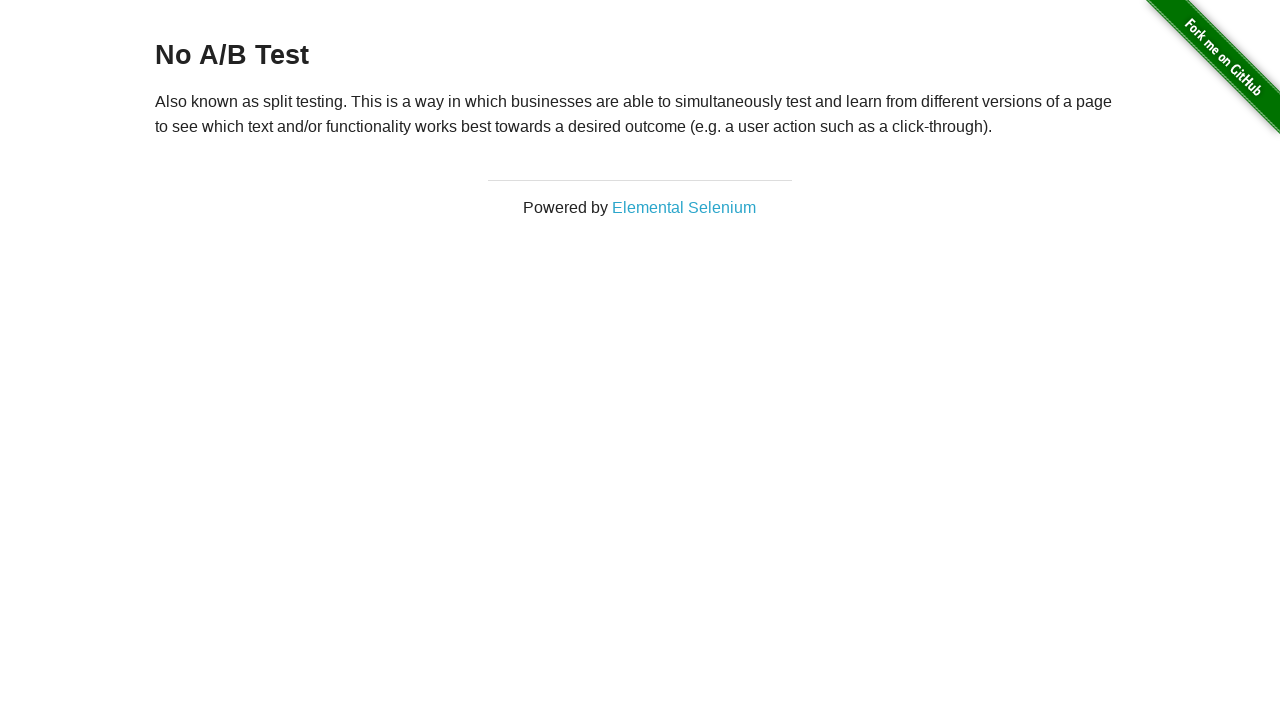

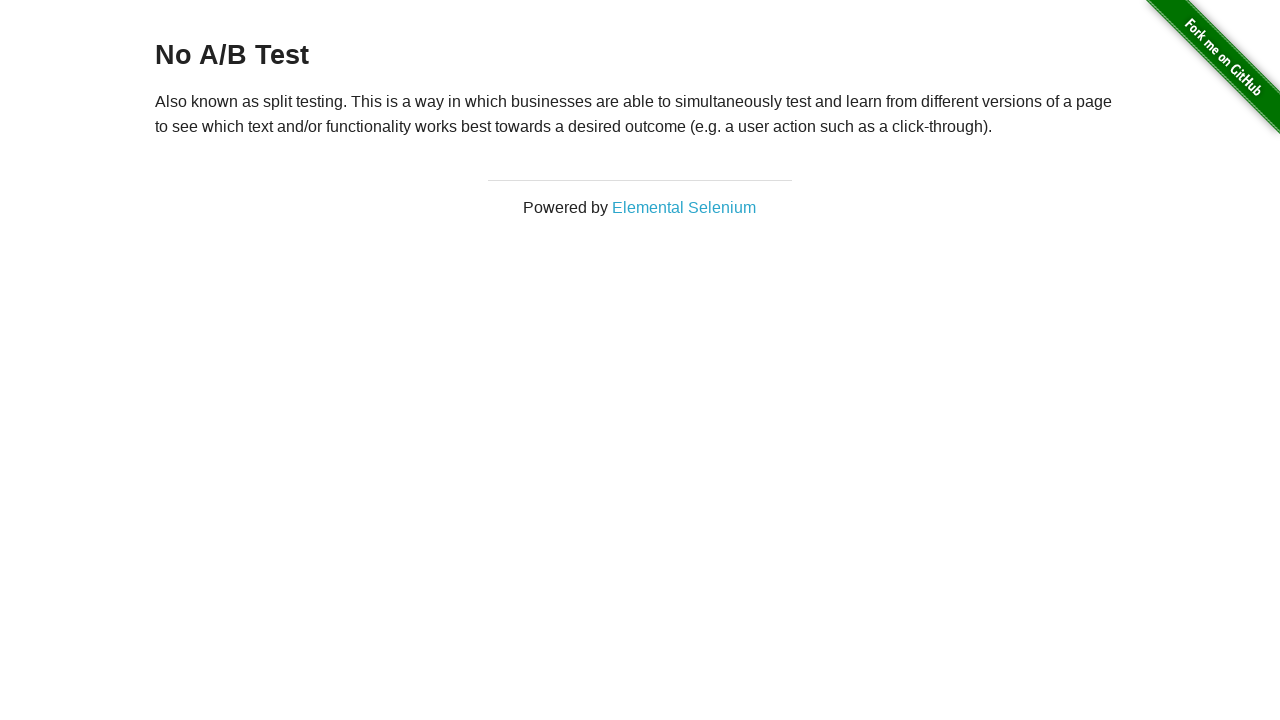